Navigates to CRM Pro website and counts the number of iframe elements present on the page

Starting URL: https://classic.crmpro.com/index.html

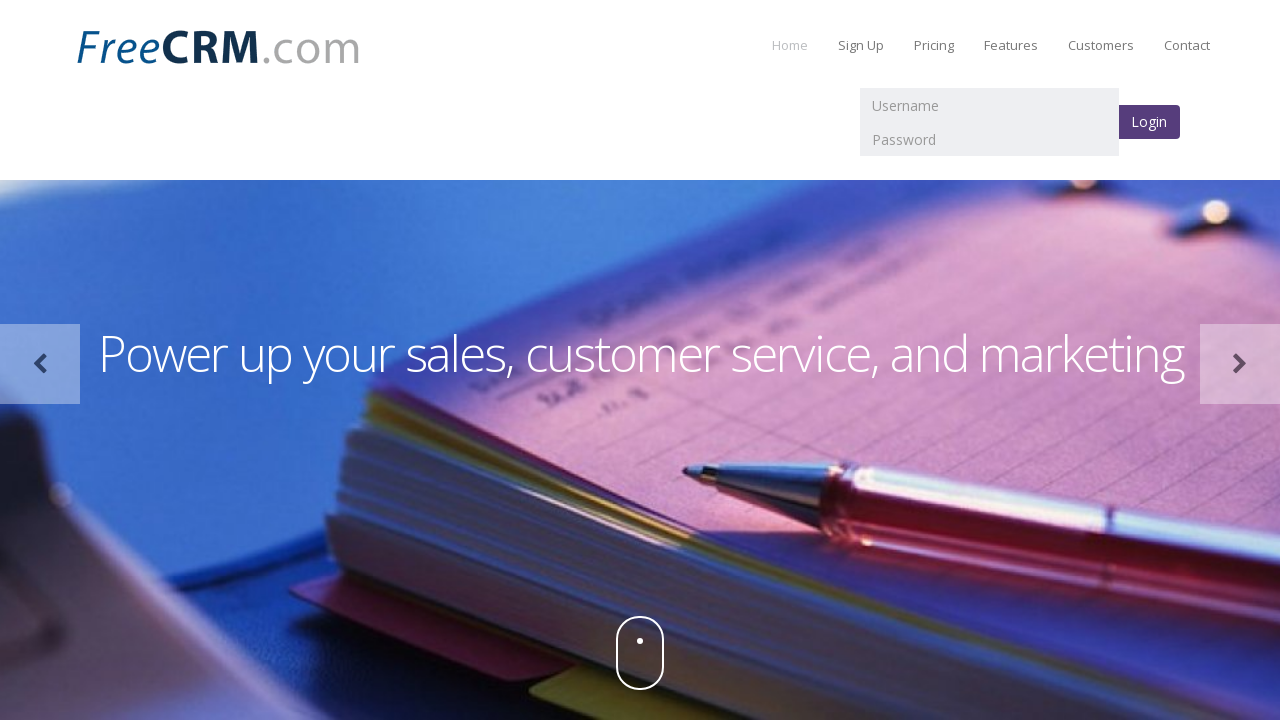

Waited for page to fully load (networkidle state)
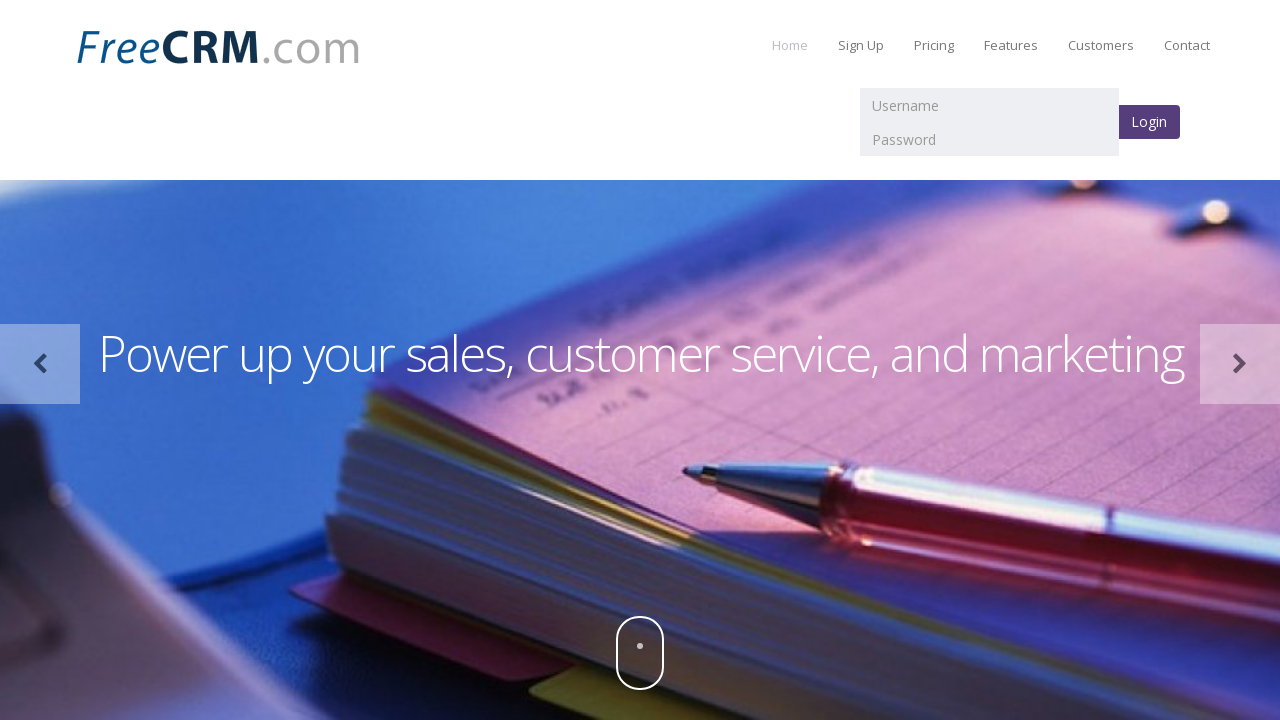

Located all iframe elements on the page
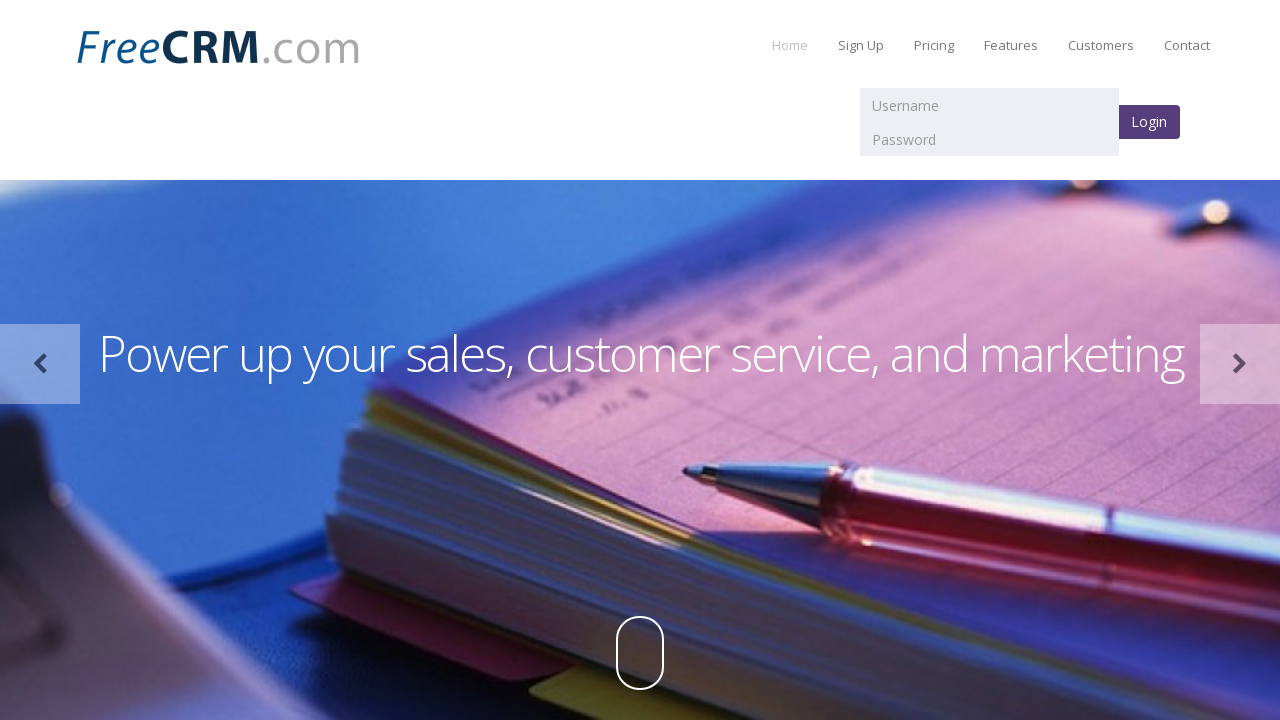

Counted and printed total number of iframes: 0
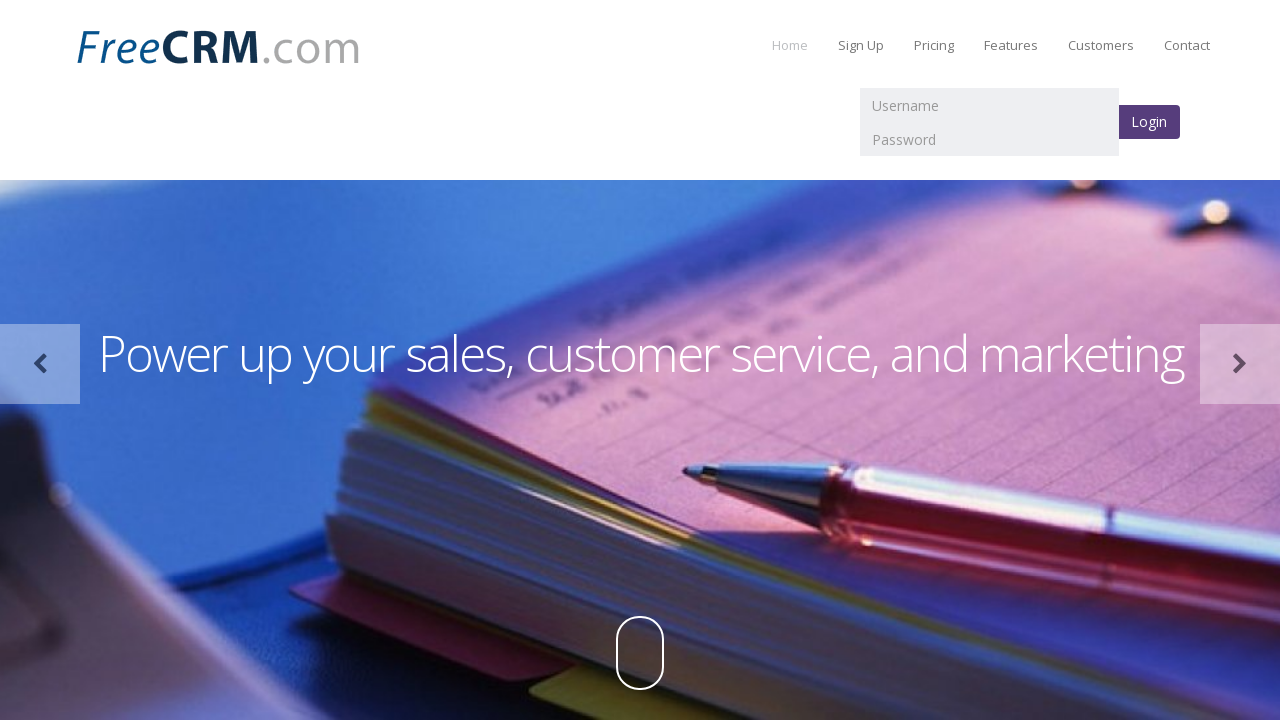

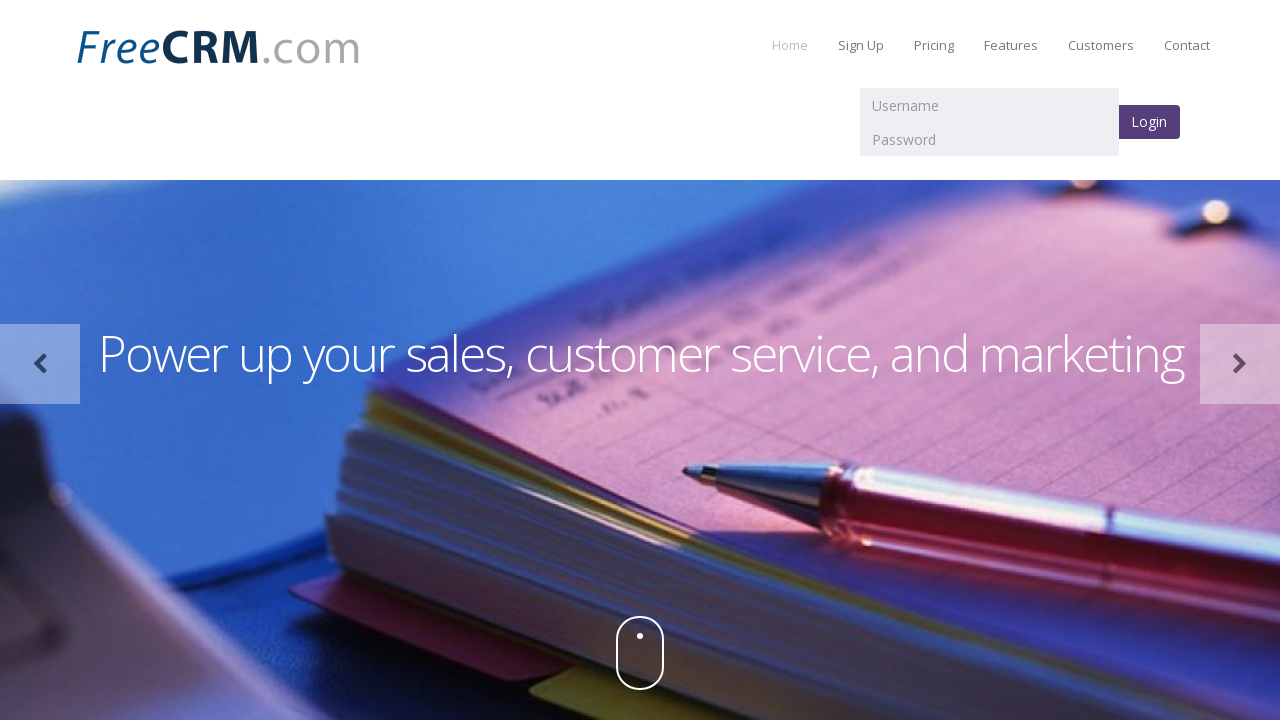